Tests the FAQ accordion section on a scooter rental website by clicking on each of 8 FAQ questions and verifying that the expected answer text is displayed for each question.

Starting URL: https://qa-scooter.praktikum-services.ru/

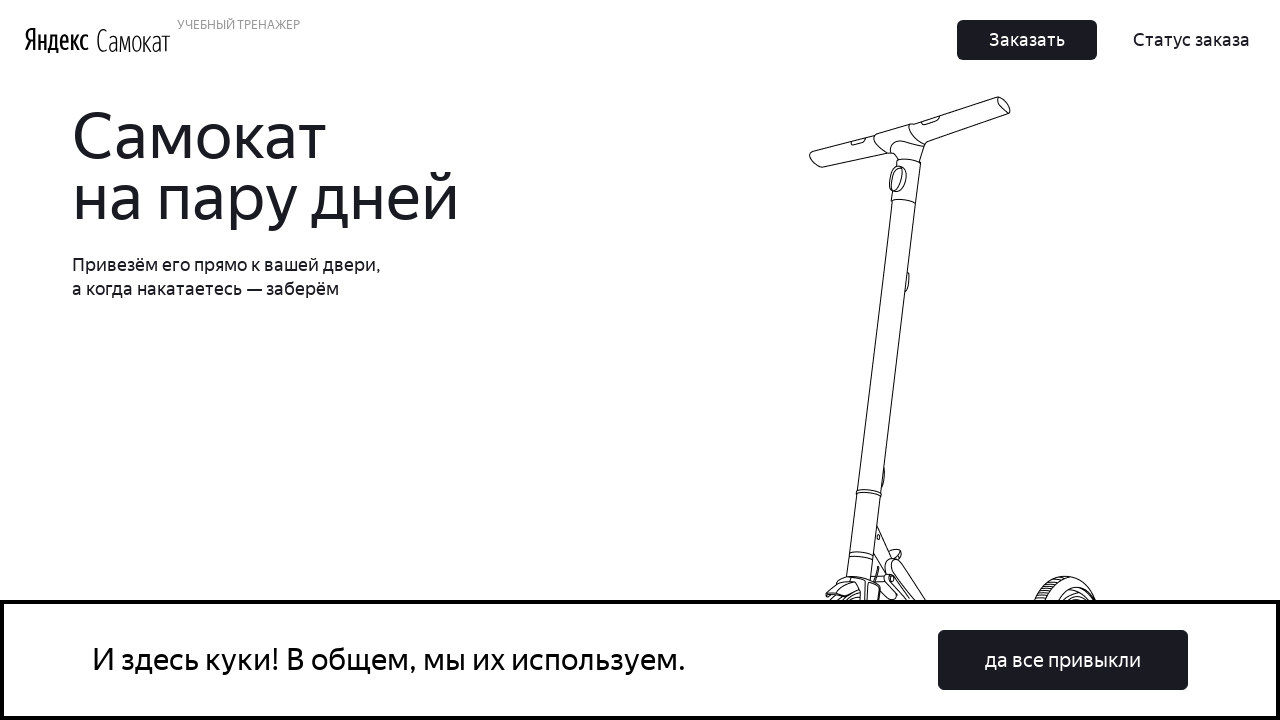

Scrolled to FAQ section to make it visible
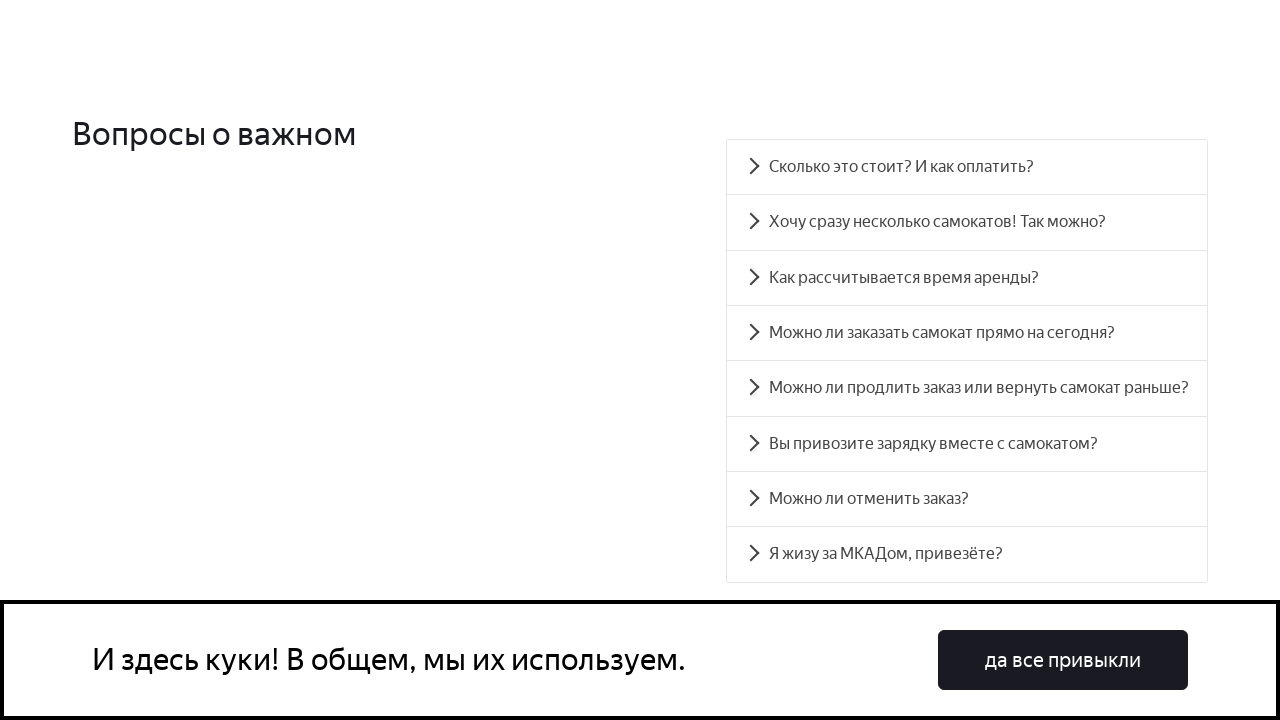

Clicked on FAQ question 1 at (967, 167) on [data-accordion-component='AccordionItemButton'] >> nth=0
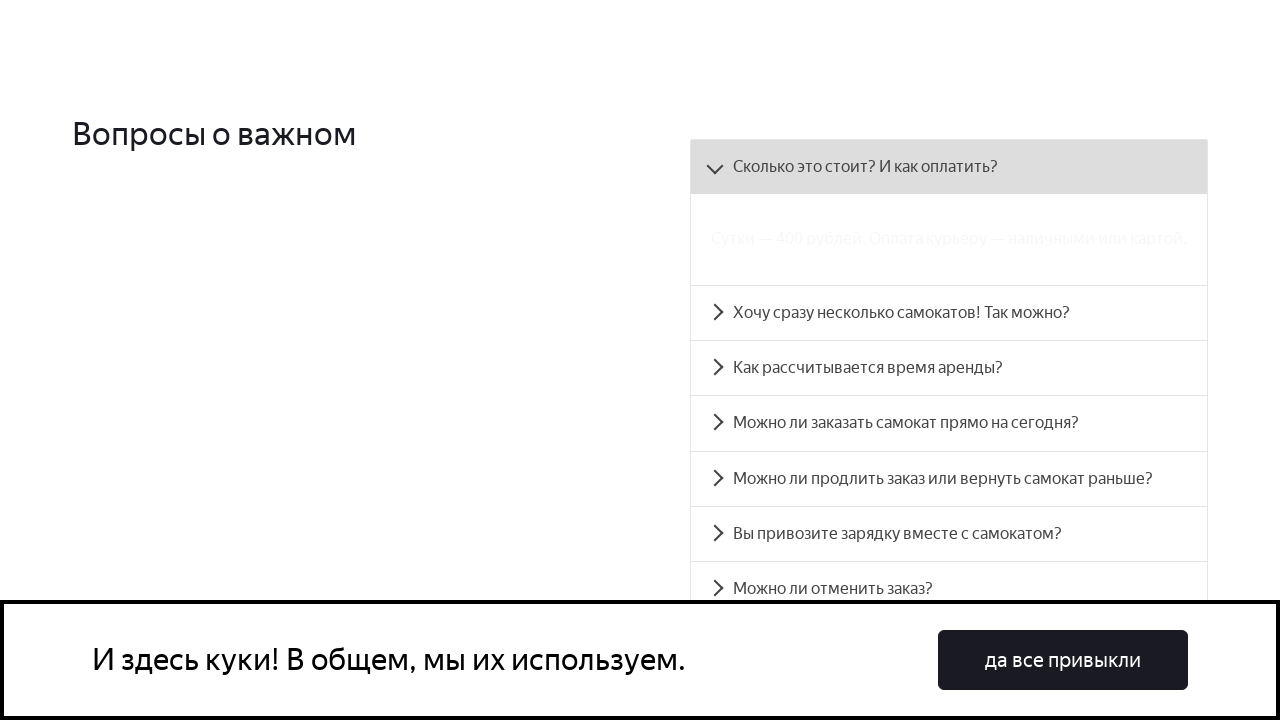

FAQ answer panel 1 became visible
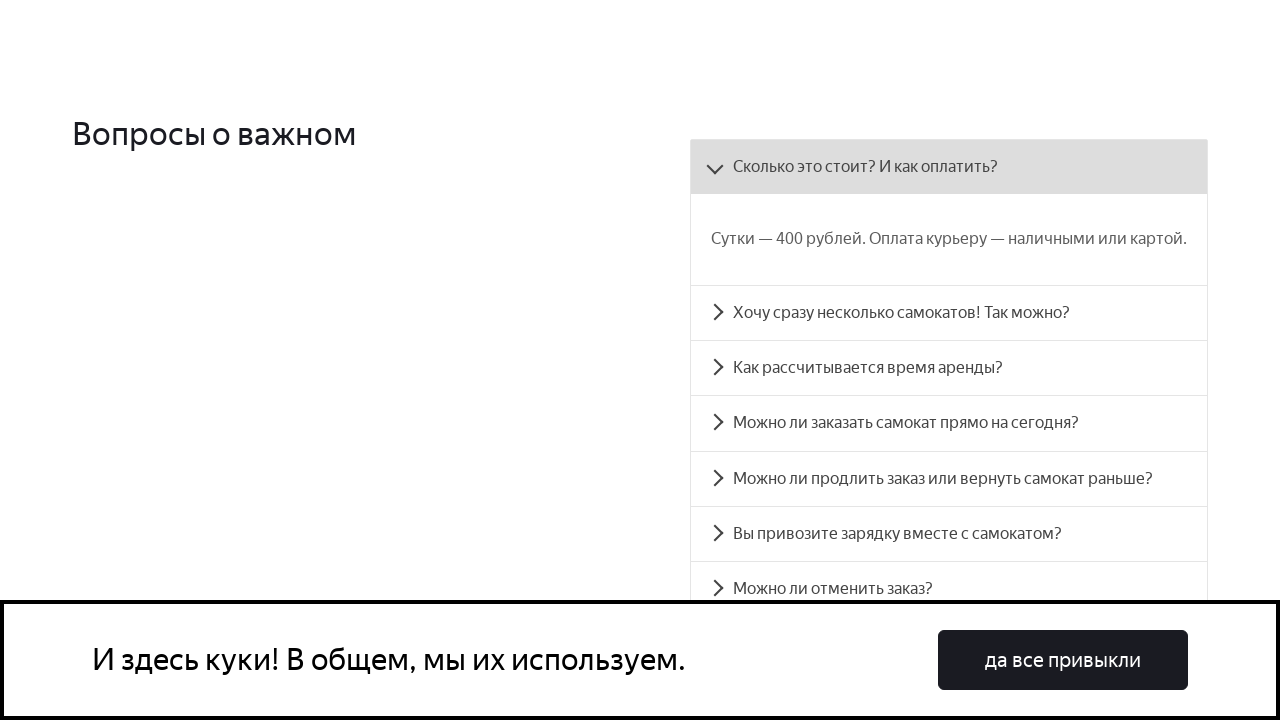

Verified FAQ answer 1 is displayed
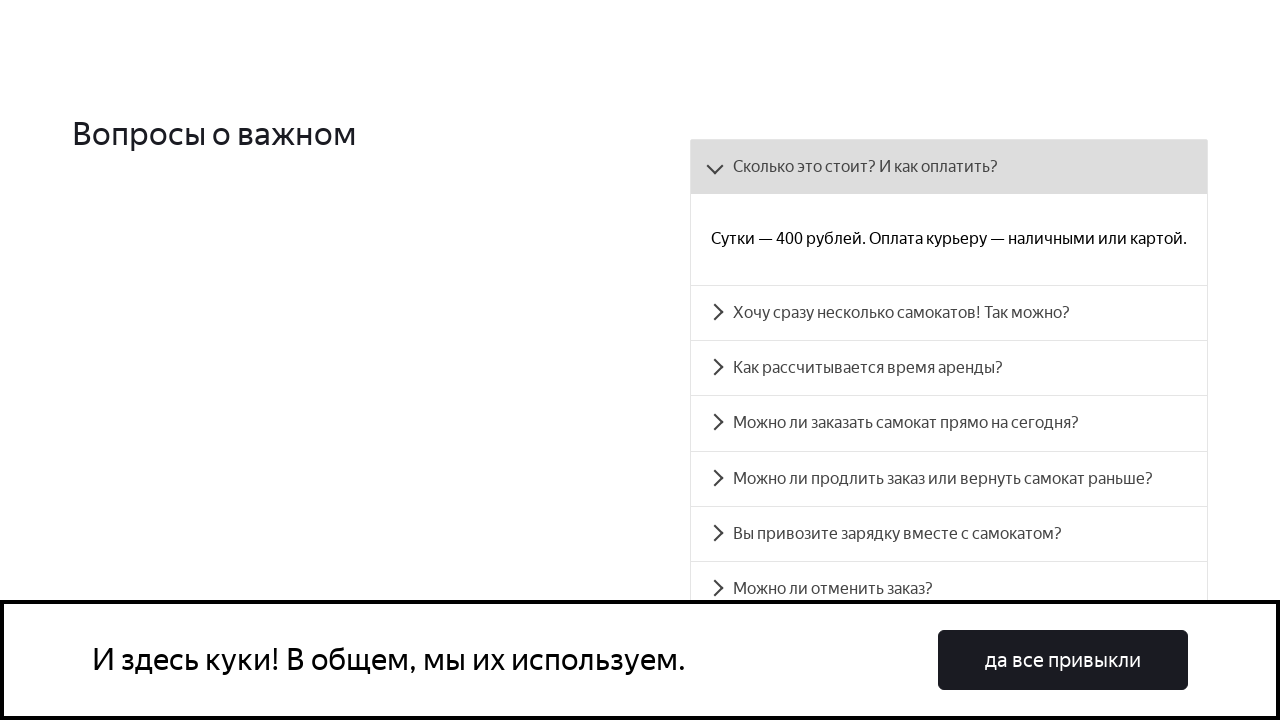

Clicked on FAQ question 2 at (949, 313) on [data-accordion-component='AccordionItemButton'] >> nth=1
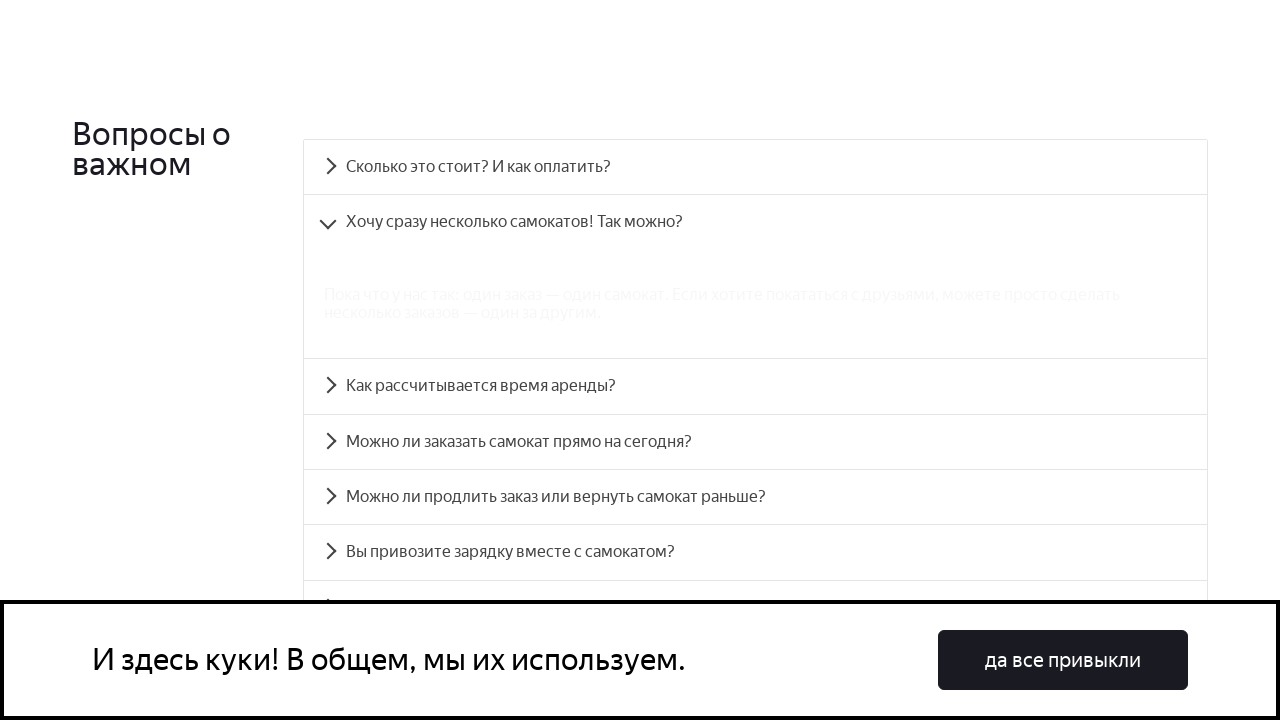

FAQ answer panel 2 became visible
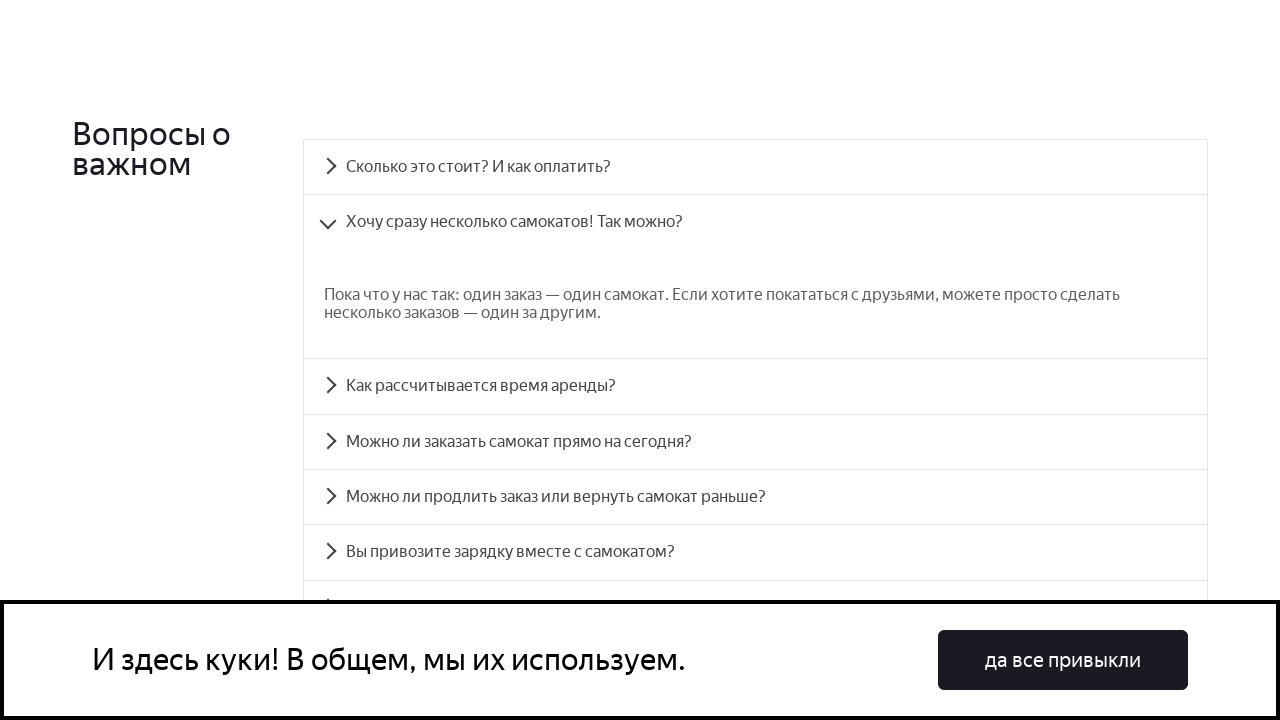

Verified FAQ answer 2 is displayed
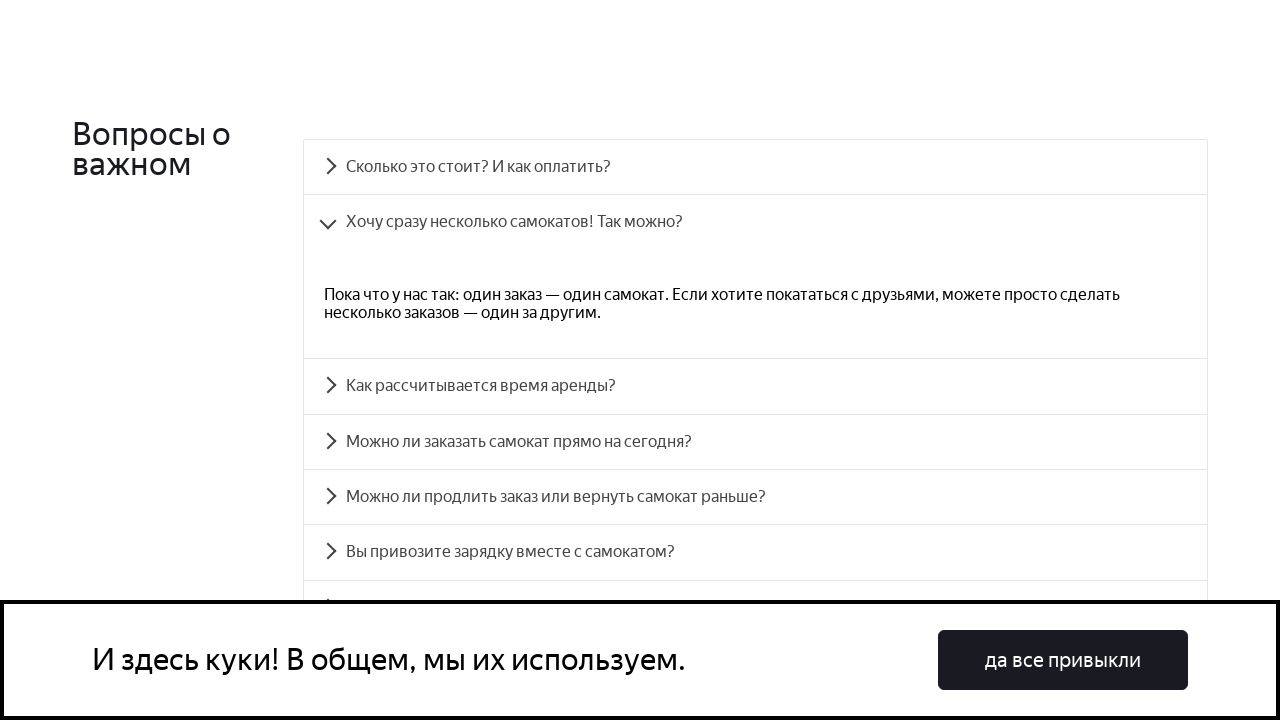

Clicked on FAQ question 3 at (755, 386) on [data-accordion-component='AccordionItemButton'] >> nth=2
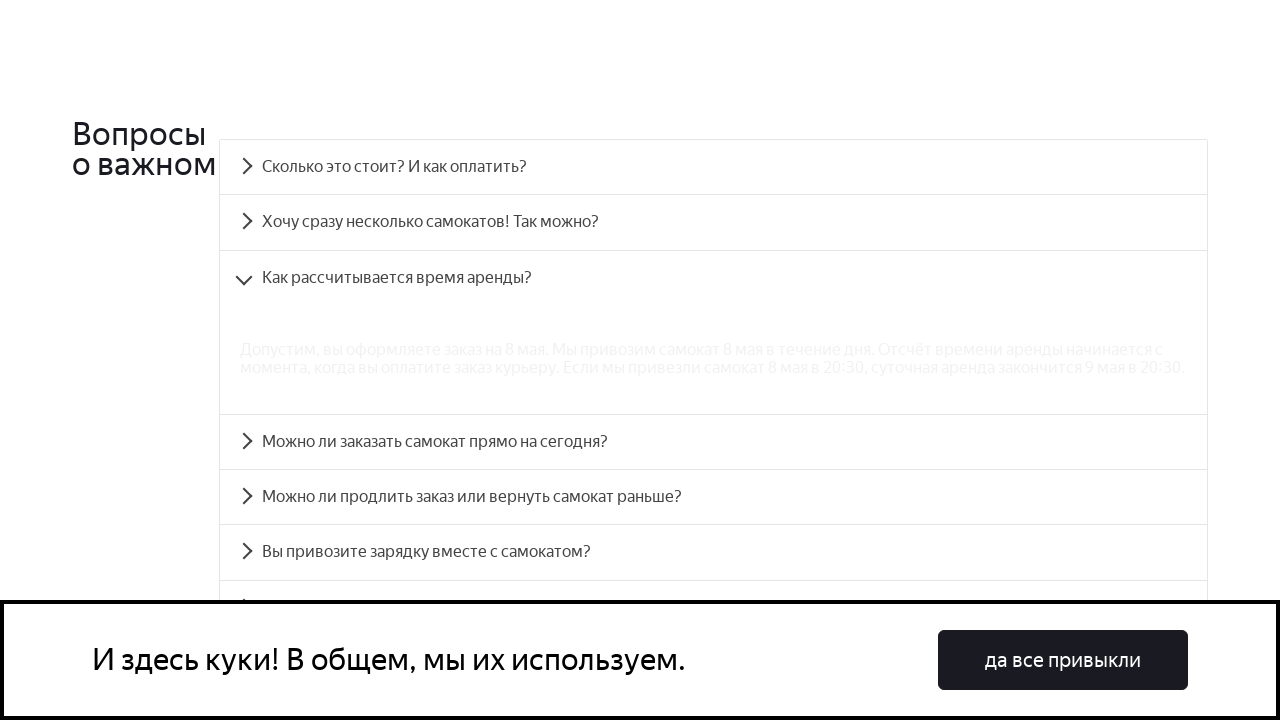

FAQ answer panel 3 became visible
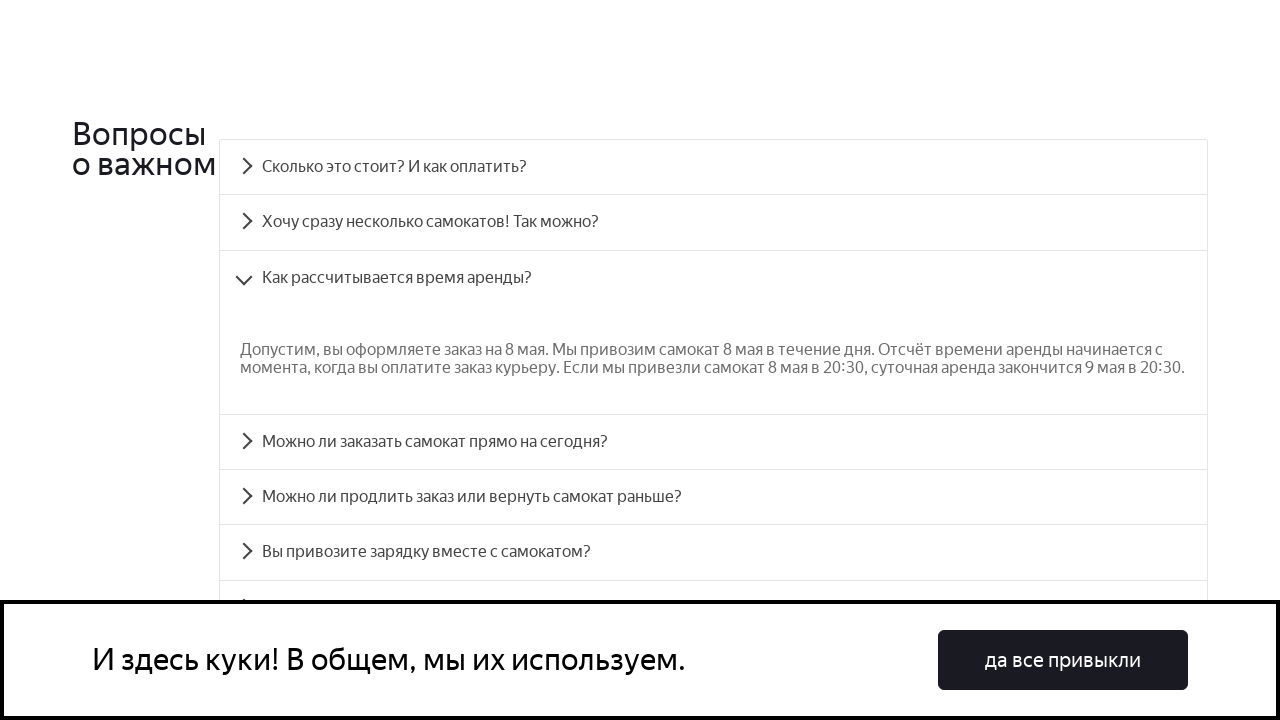

Verified FAQ answer 3 is displayed
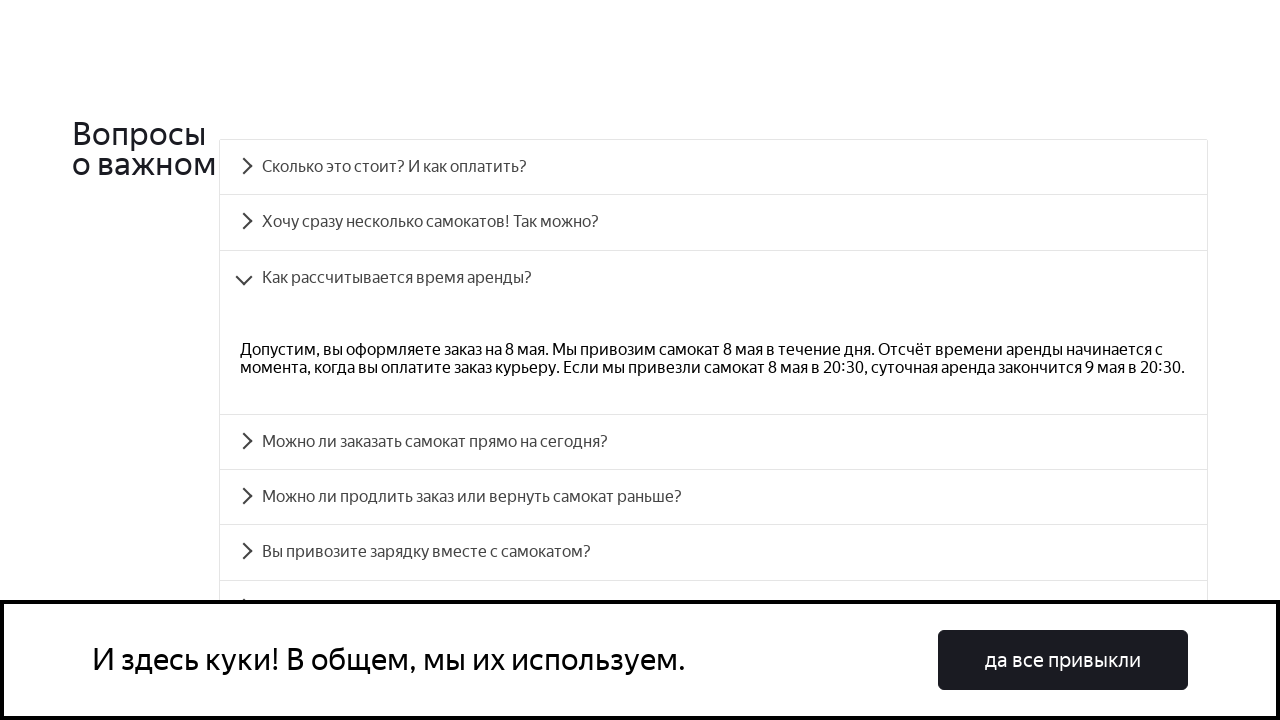

Clicked on FAQ question 4 at (714, 442) on [data-accordion-component='AccordionItemButton'] >> nth=3
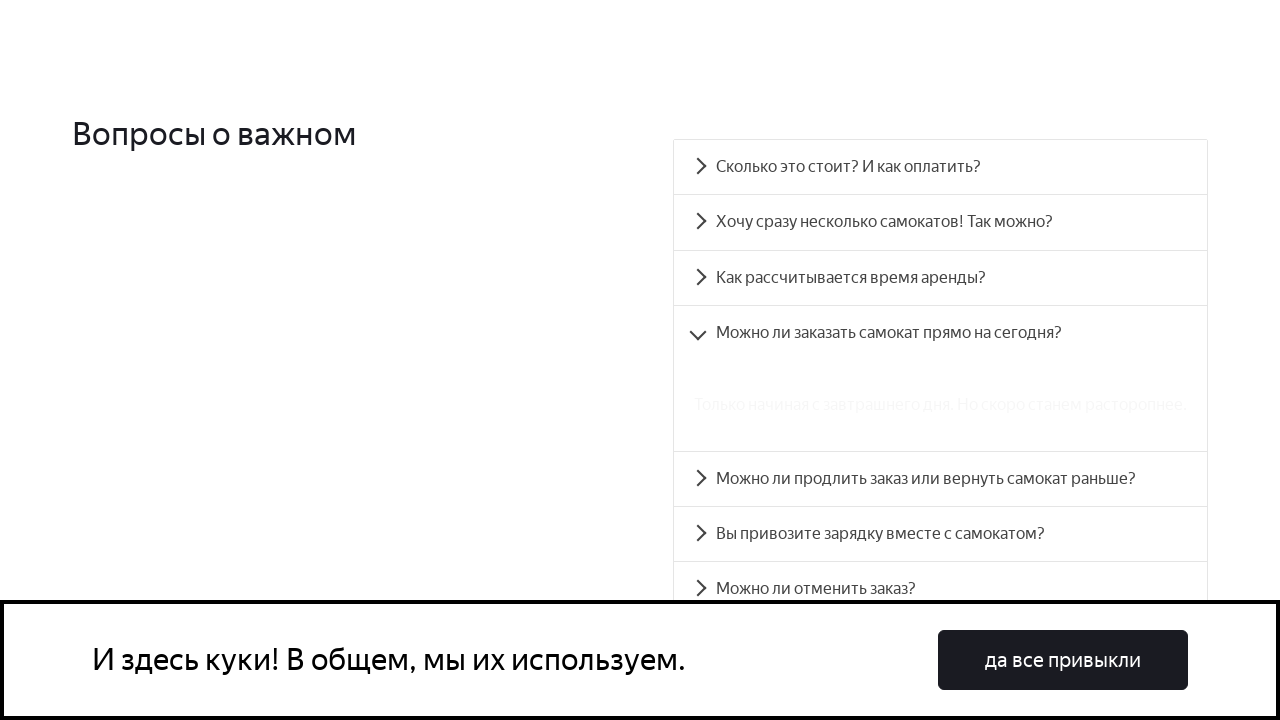

FAQ answer panel 4 became visible
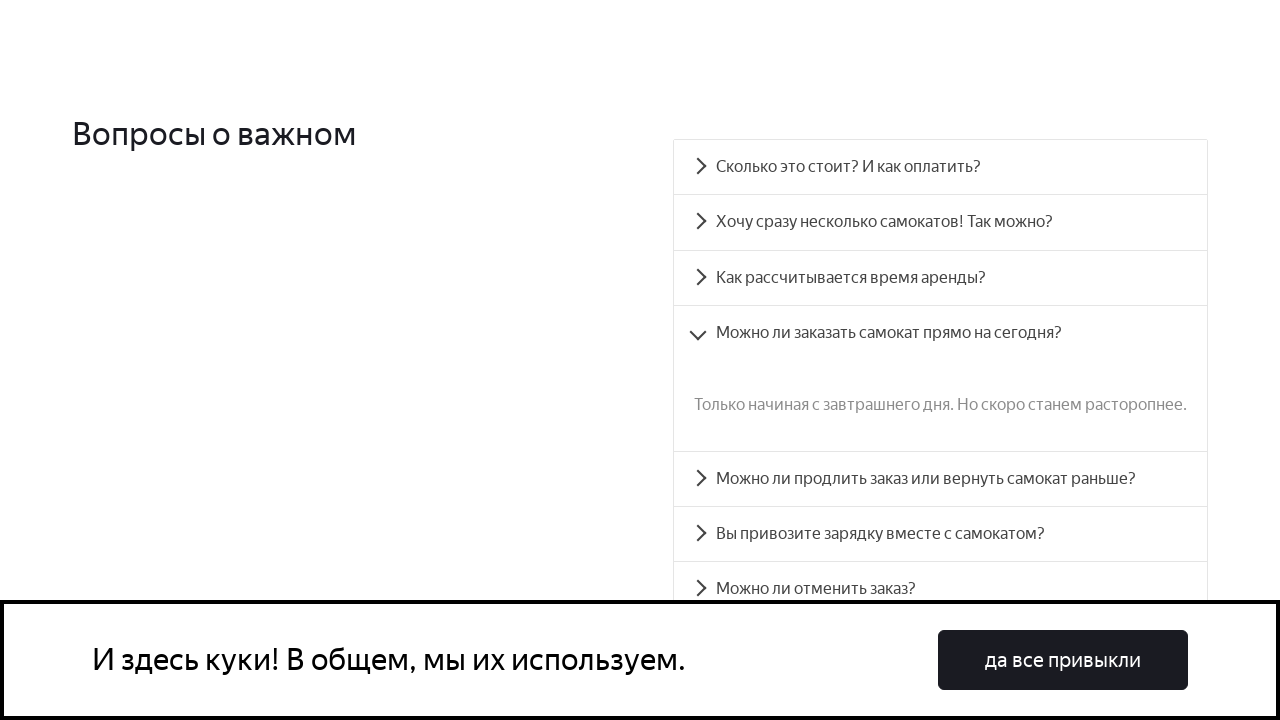

Verified FAQ answer 4 is displayed
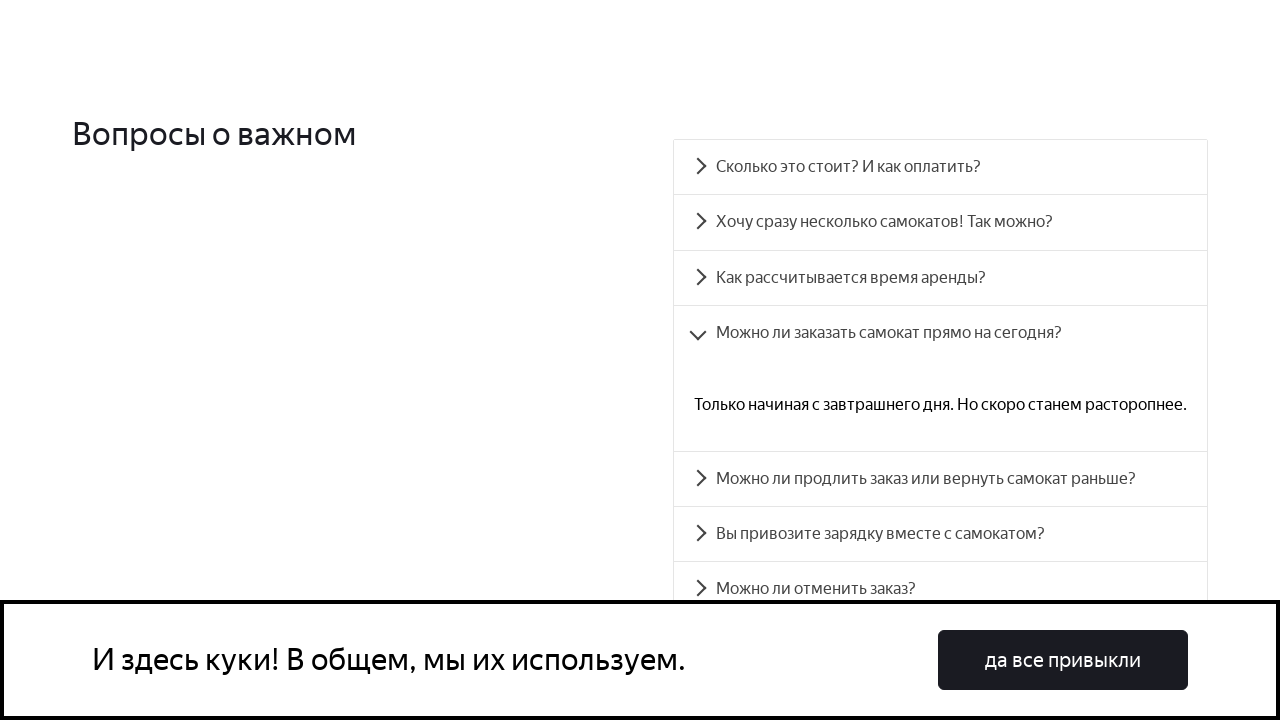

Clicked on FAQ question 5 at (940, 479) on [data-accordion-component='AccordionItemButton'] >> nth=4
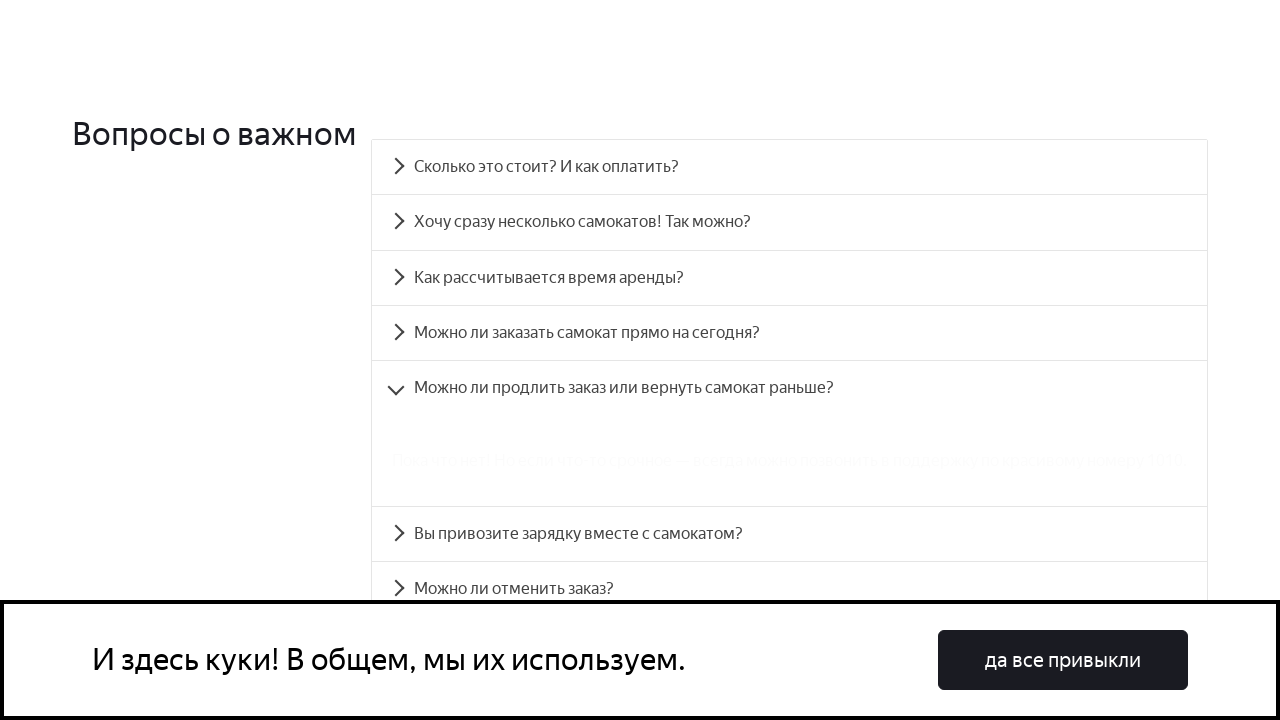

FAQ answer panel 5 became visible
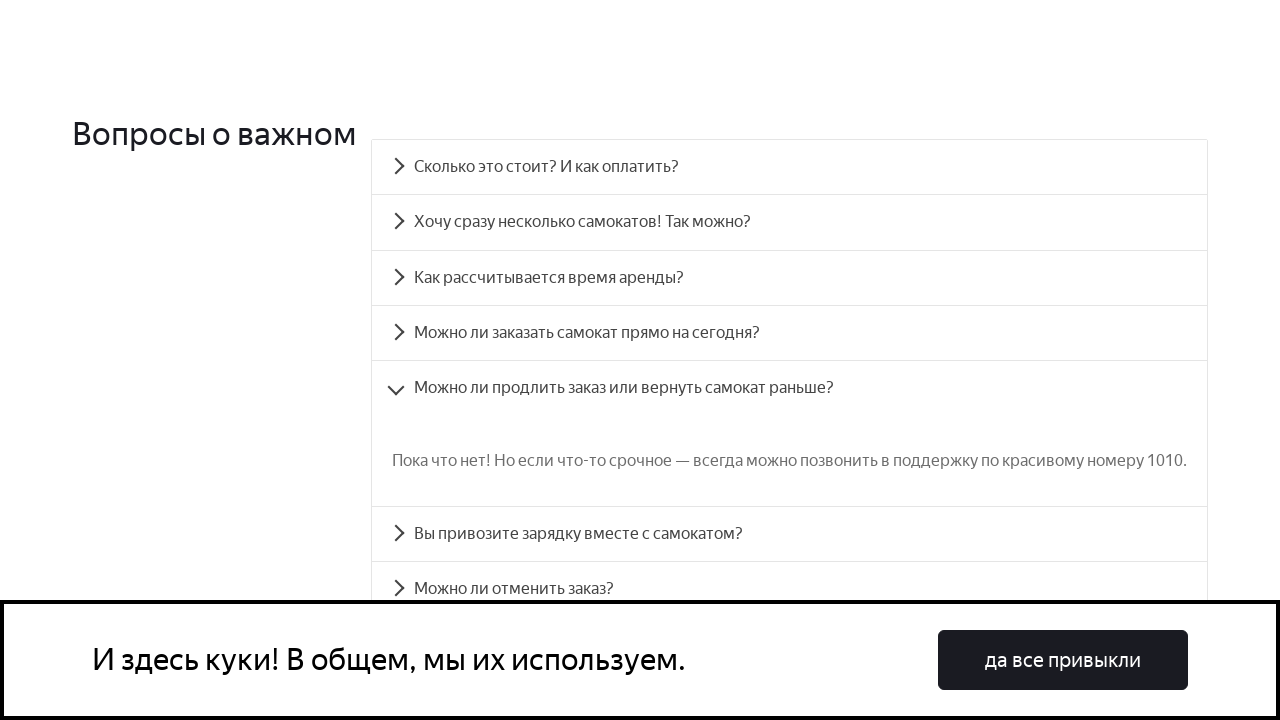

Verified FAQ answer 5 is displayed
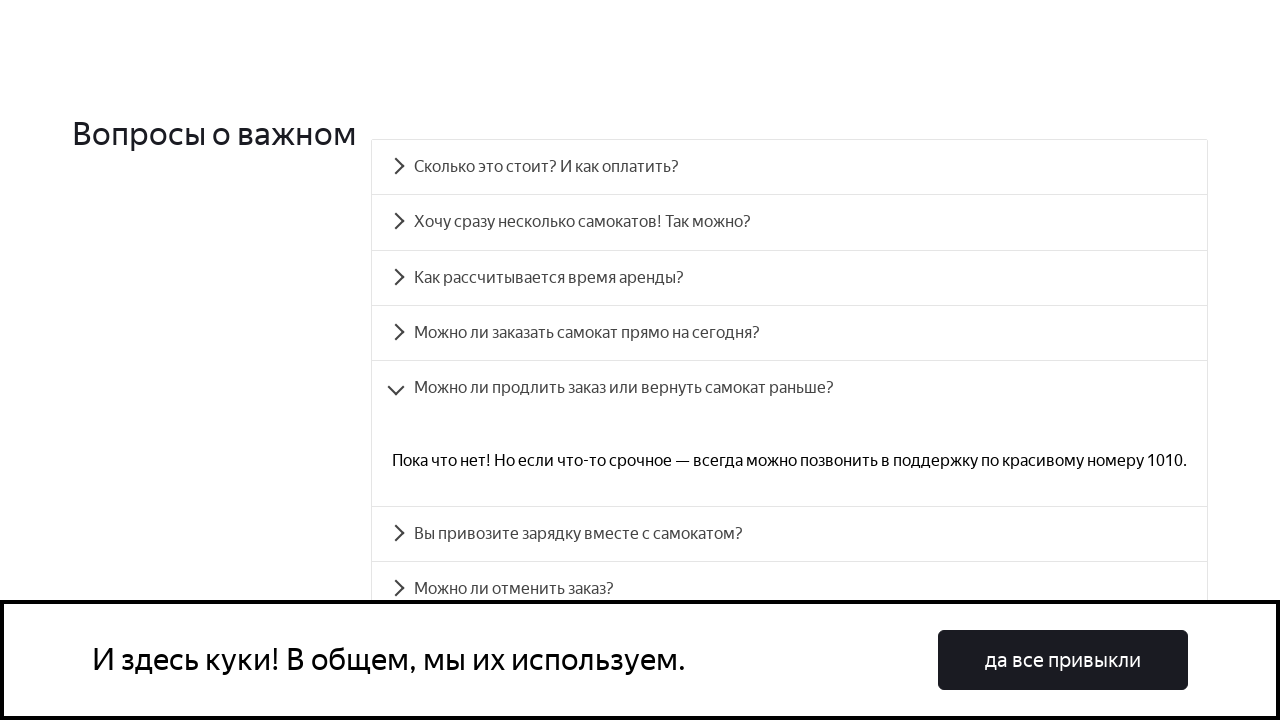

Clicked on FAQ question 6 at (790, 534) on [data-accordion-component='AccordionItemButton'] >> nth=5
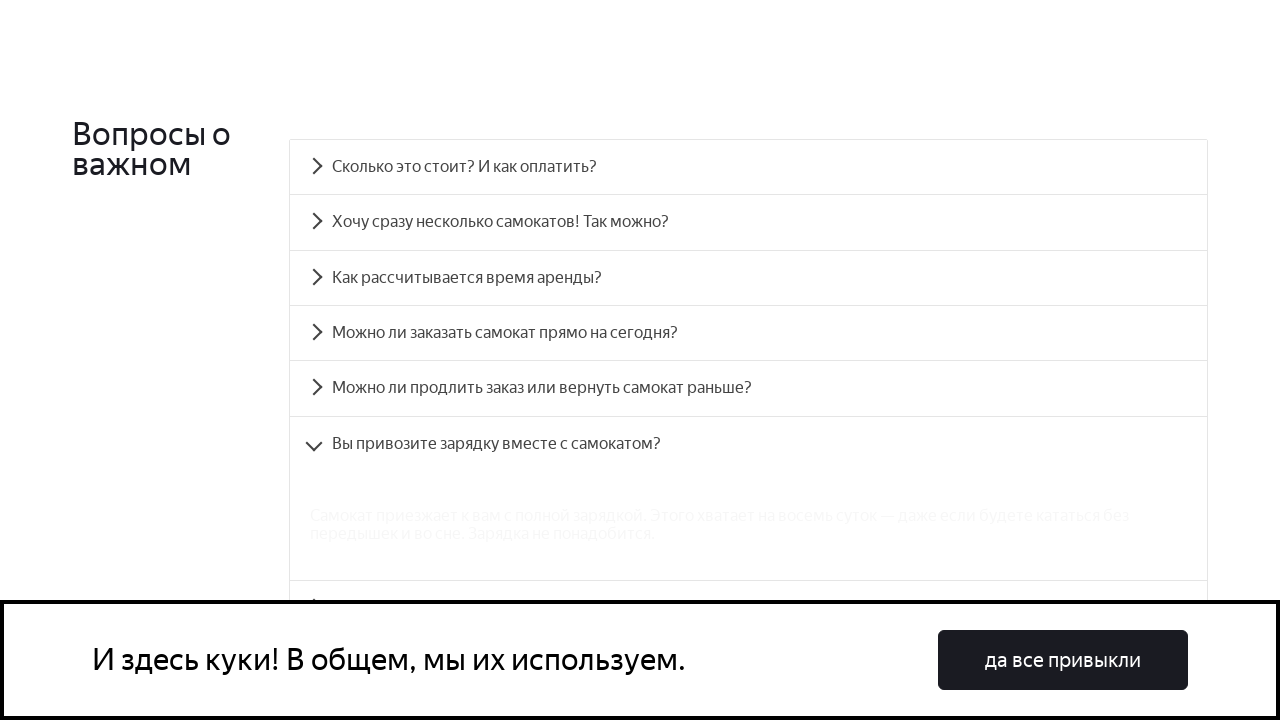

FAQ answer panel 6 became visible
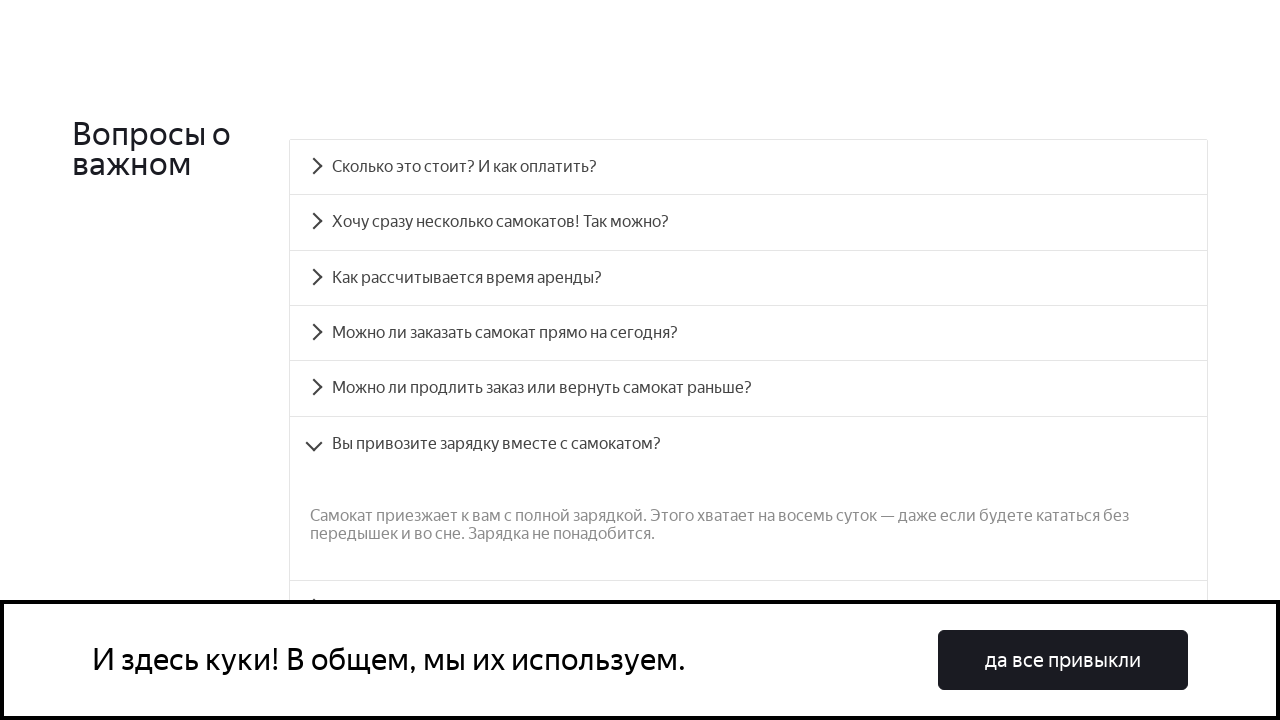

Verified FAQ answer 6 is displayed
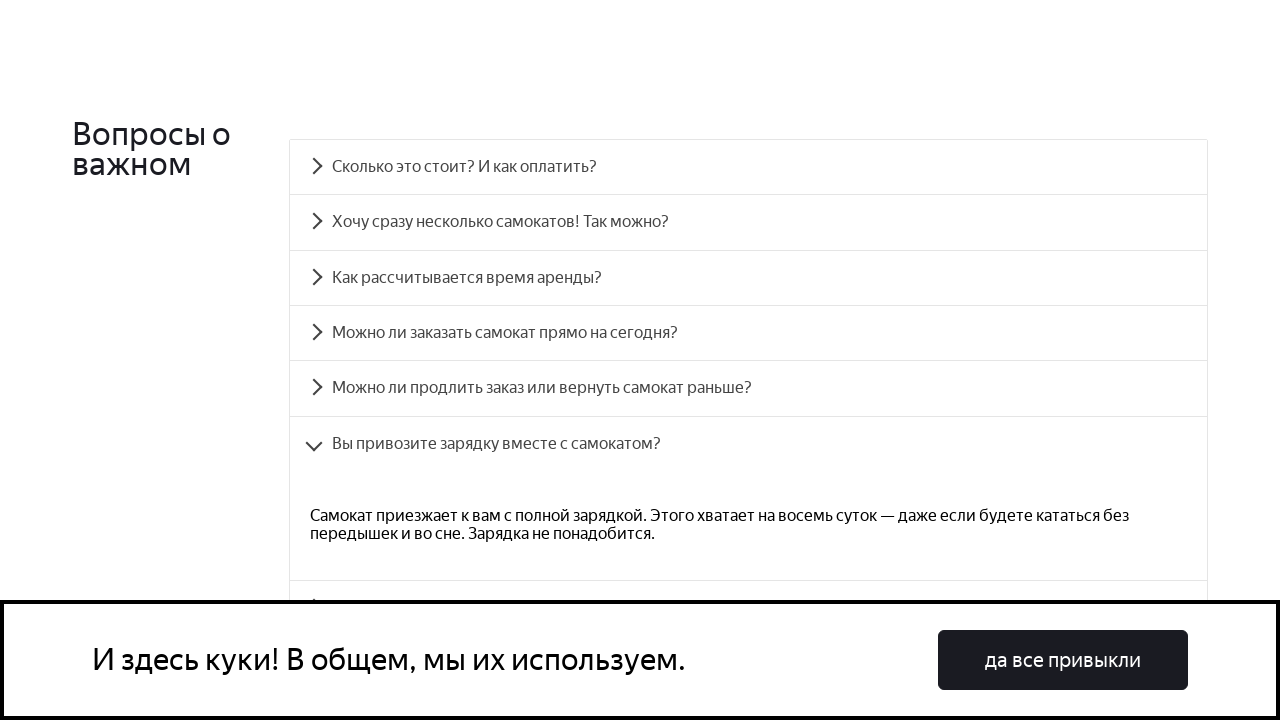

Clicked on FAQ question 7 at (748, 436) on [data-accordion-component='AccordionItemButton'] >> nth=6
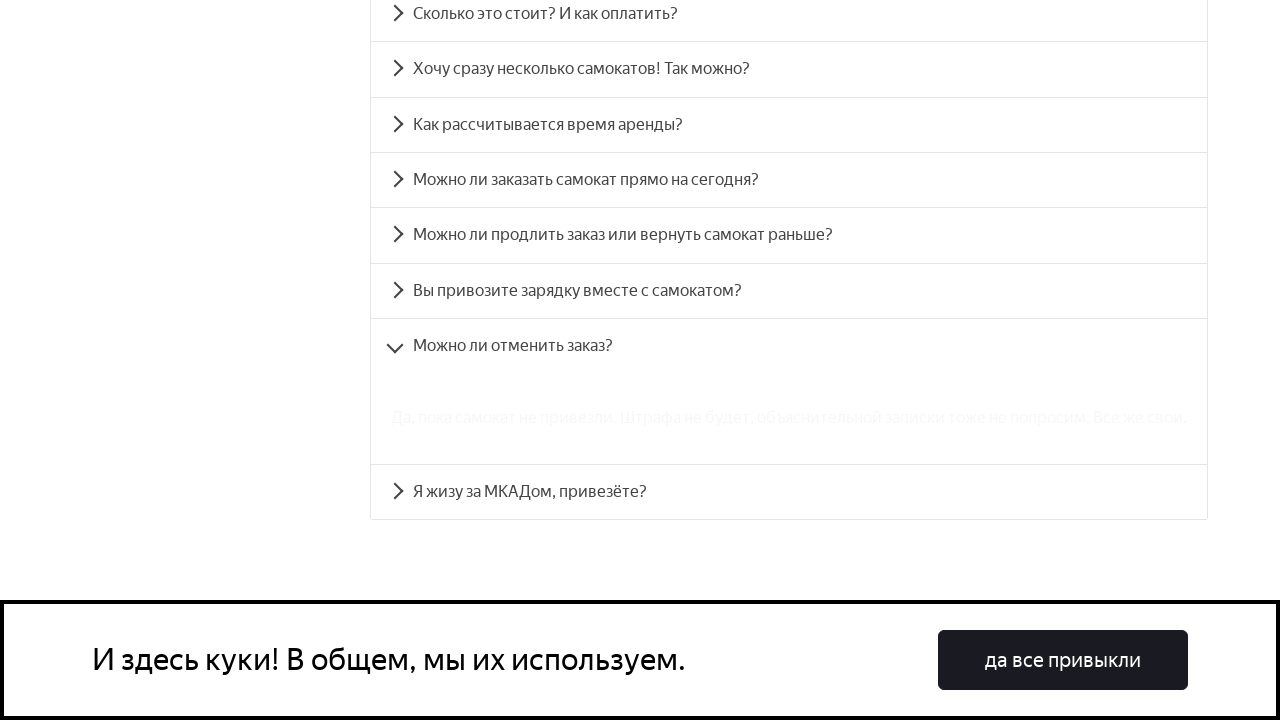

FAQ answer panel 7 became visible
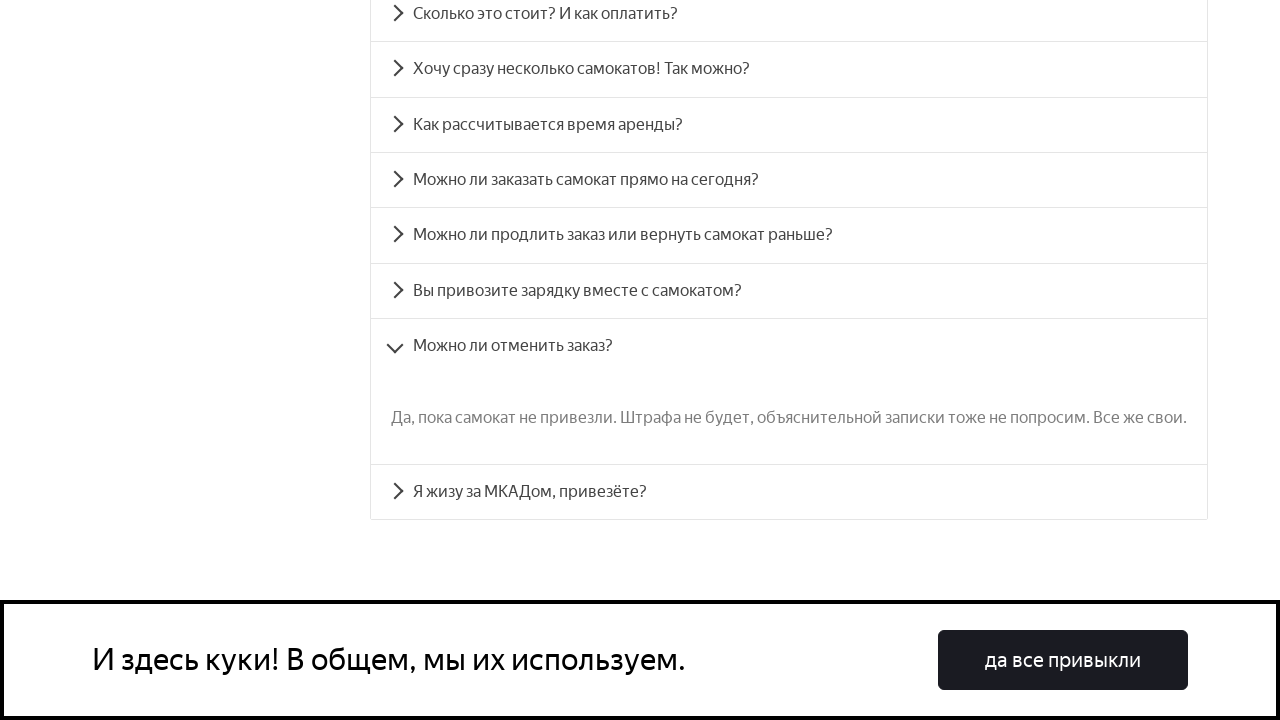

Verified FAQ answer 7 is displayed
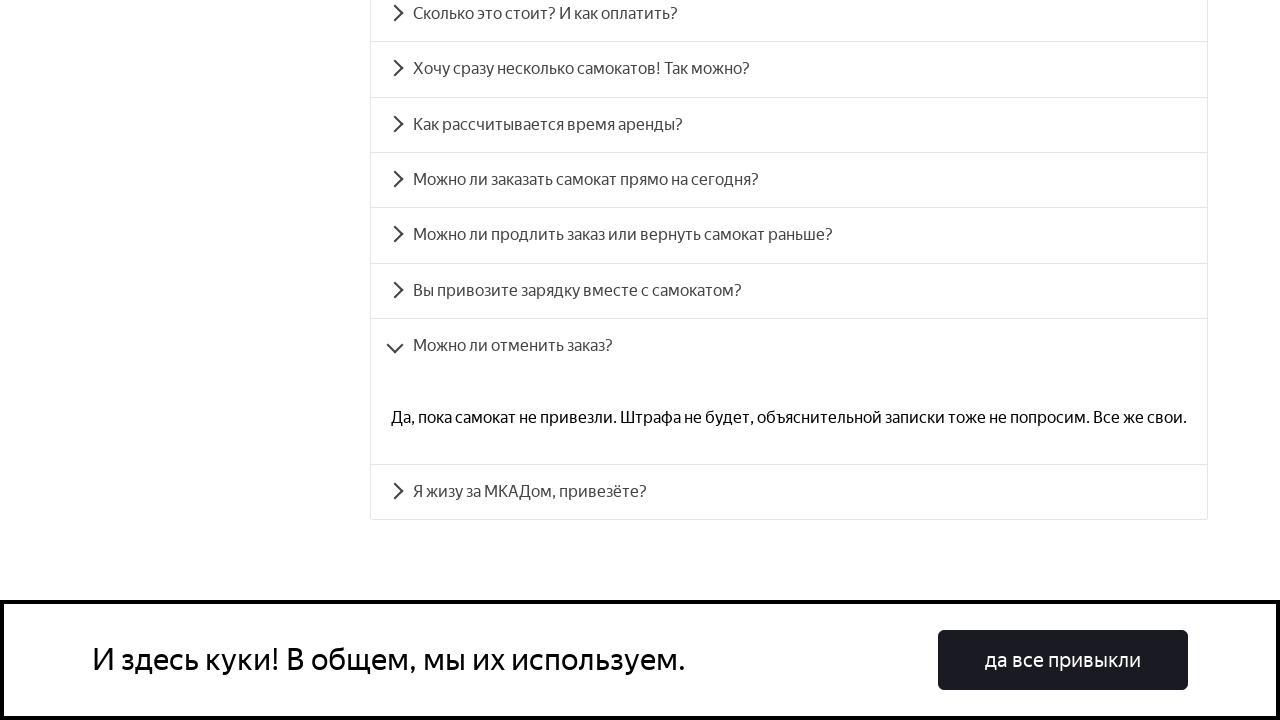

Clicked on FAQ question 8 at (789, 492) on [data-accordion-component='AccordionItemButton'] >> nth=7
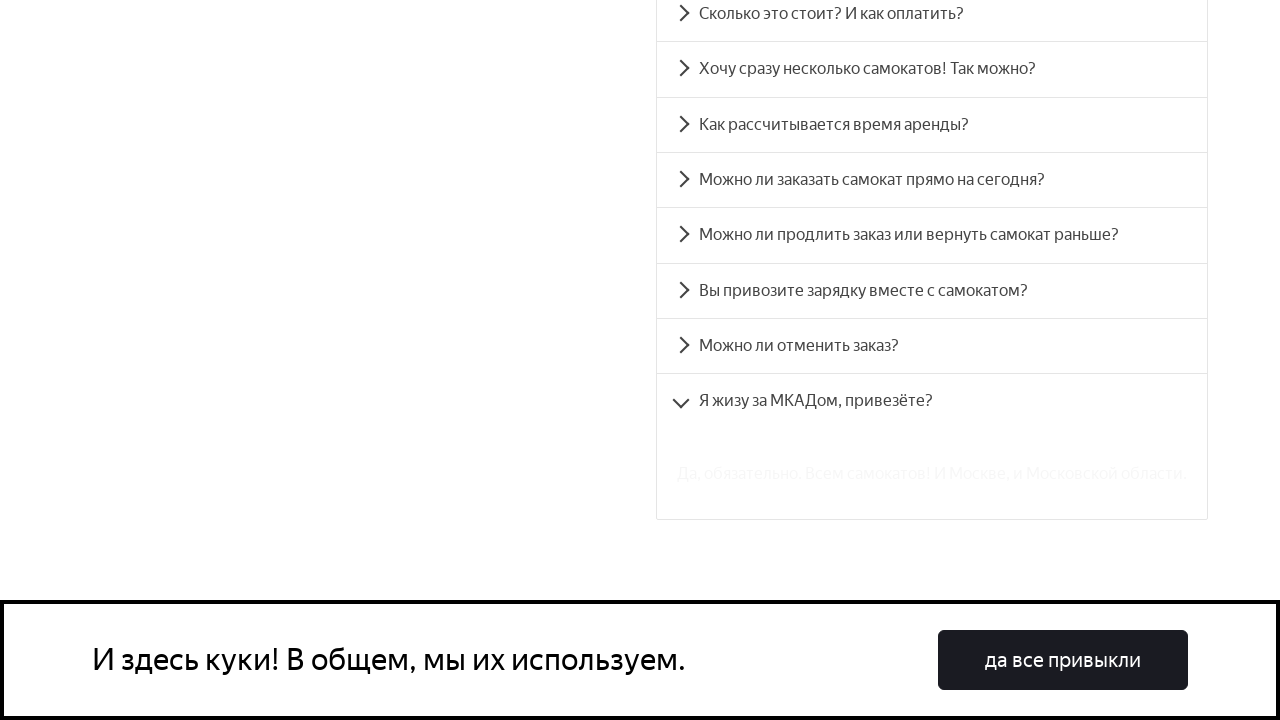

FAQ answer panel 8 became visible
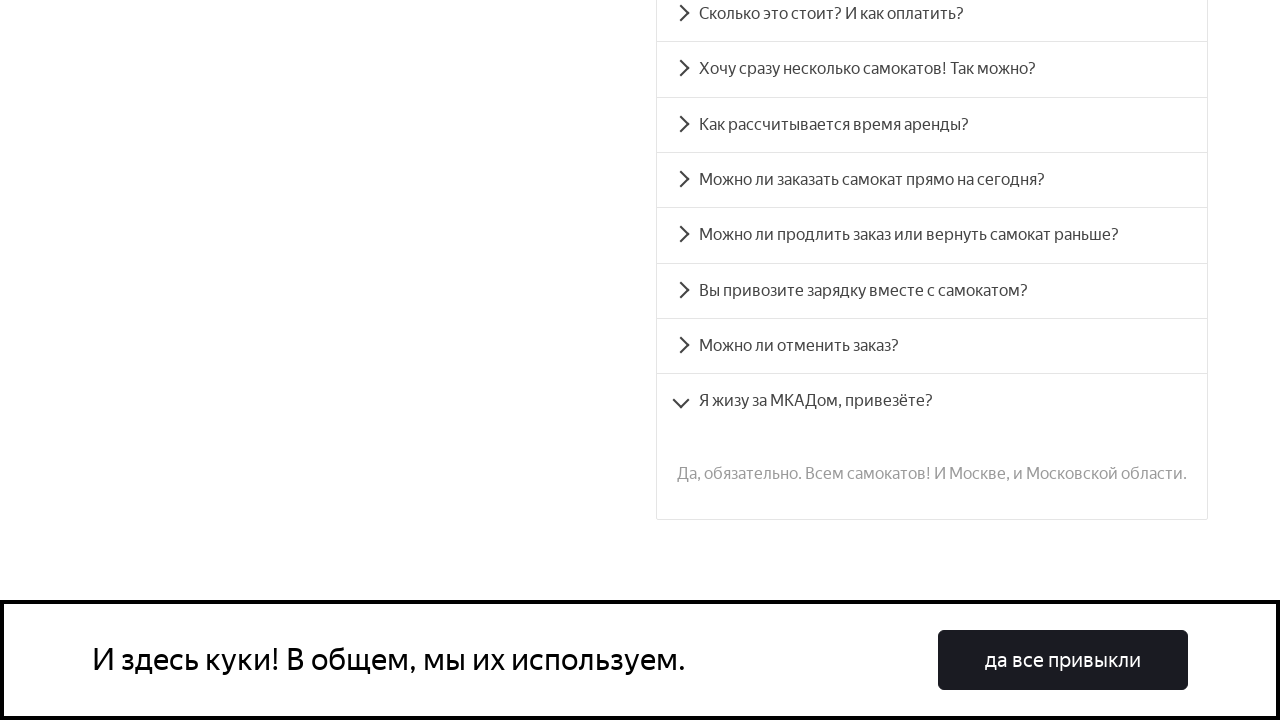

Verified FAQ answer 8 is displayed
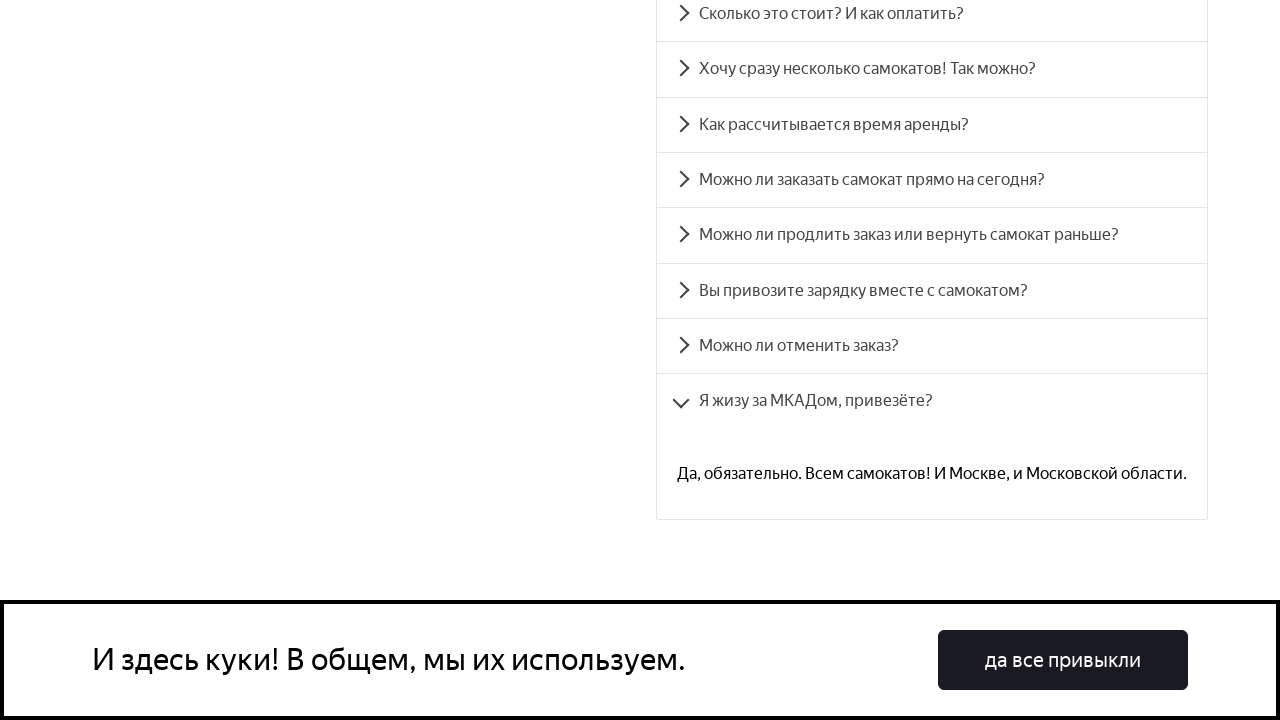

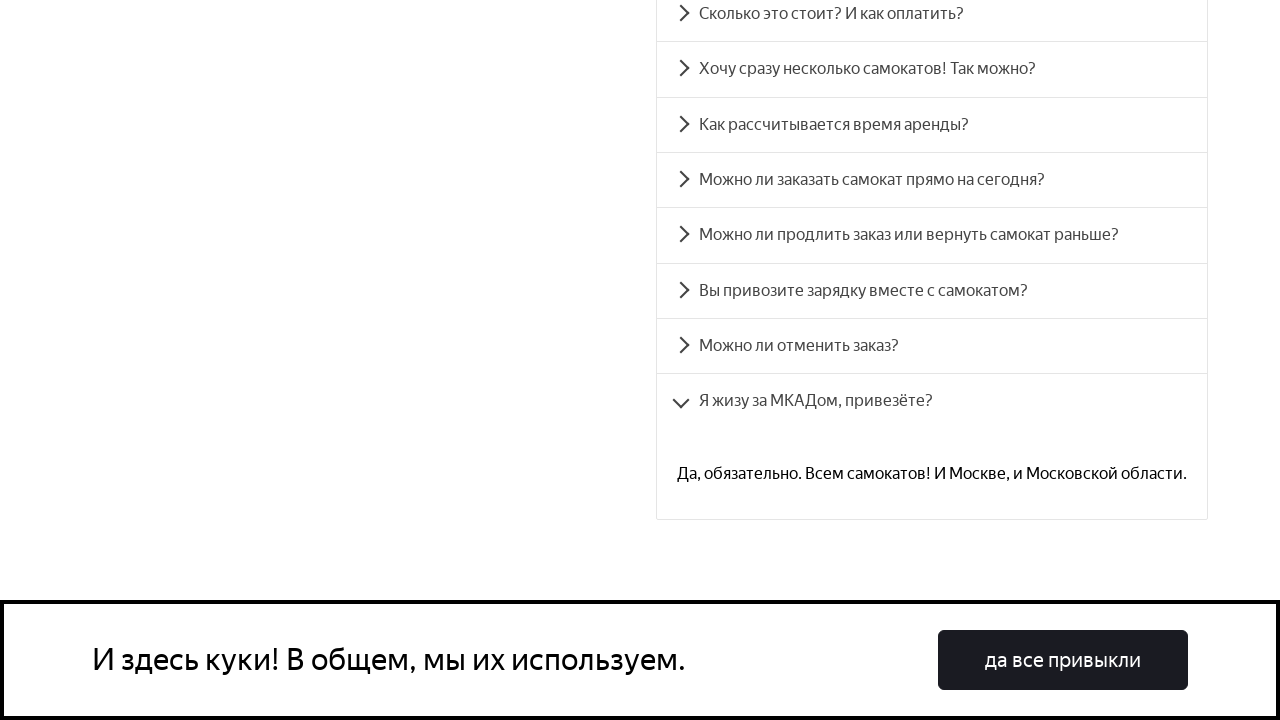